Navigates to a practice automation page and performs scrolling actions on the main window and a table element

Starting URL: https://rahulshettyacademy.com/AutomationPractice/

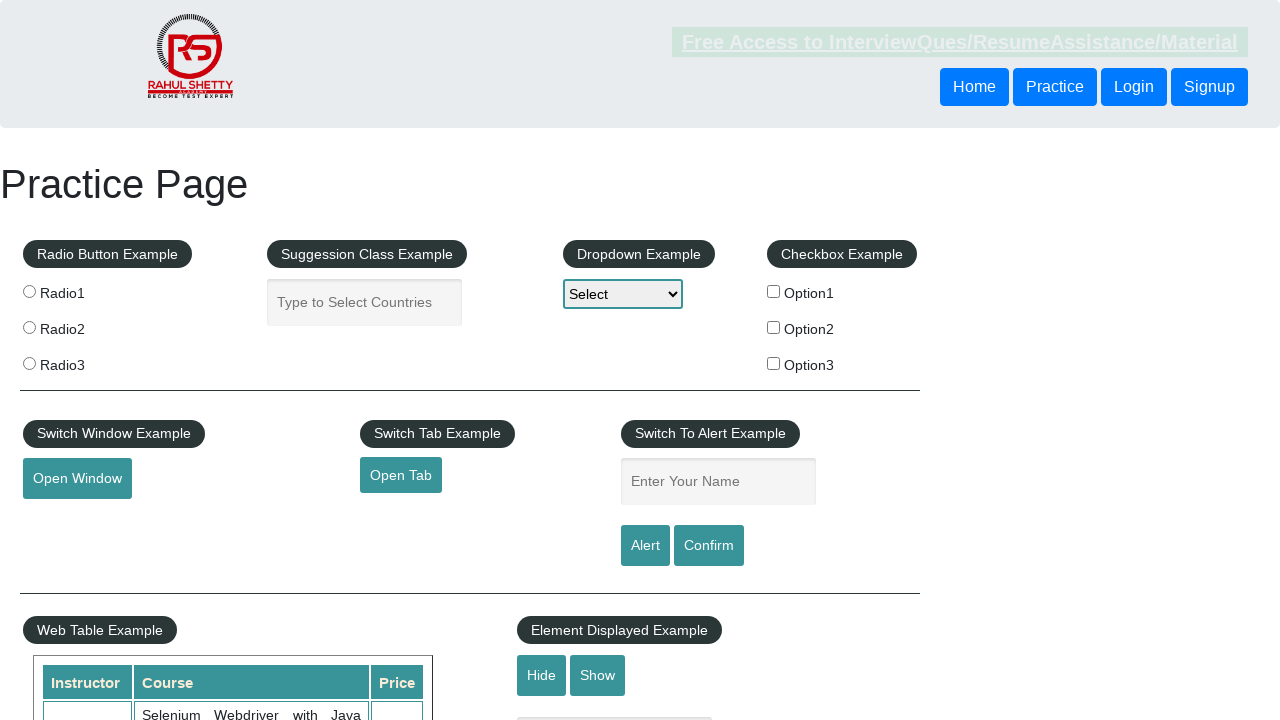

Scrolled main window down by 500 pixels
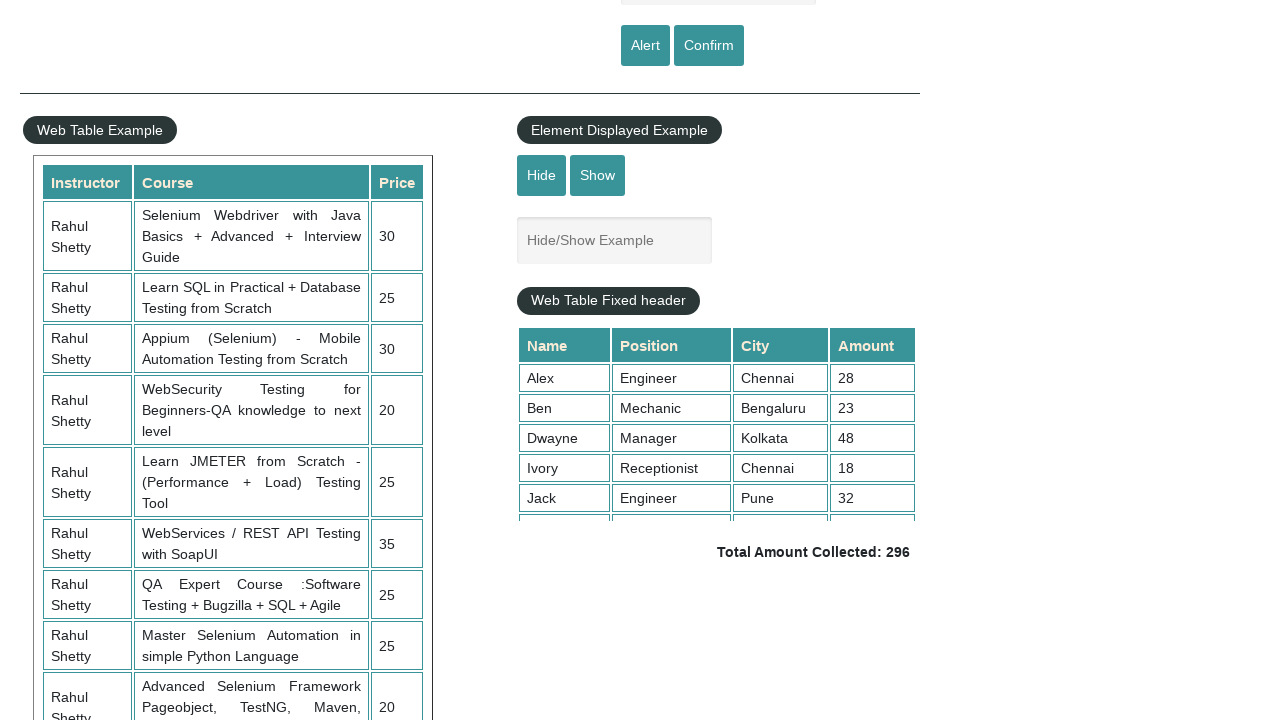

Scrolled table element down by 500 pixels
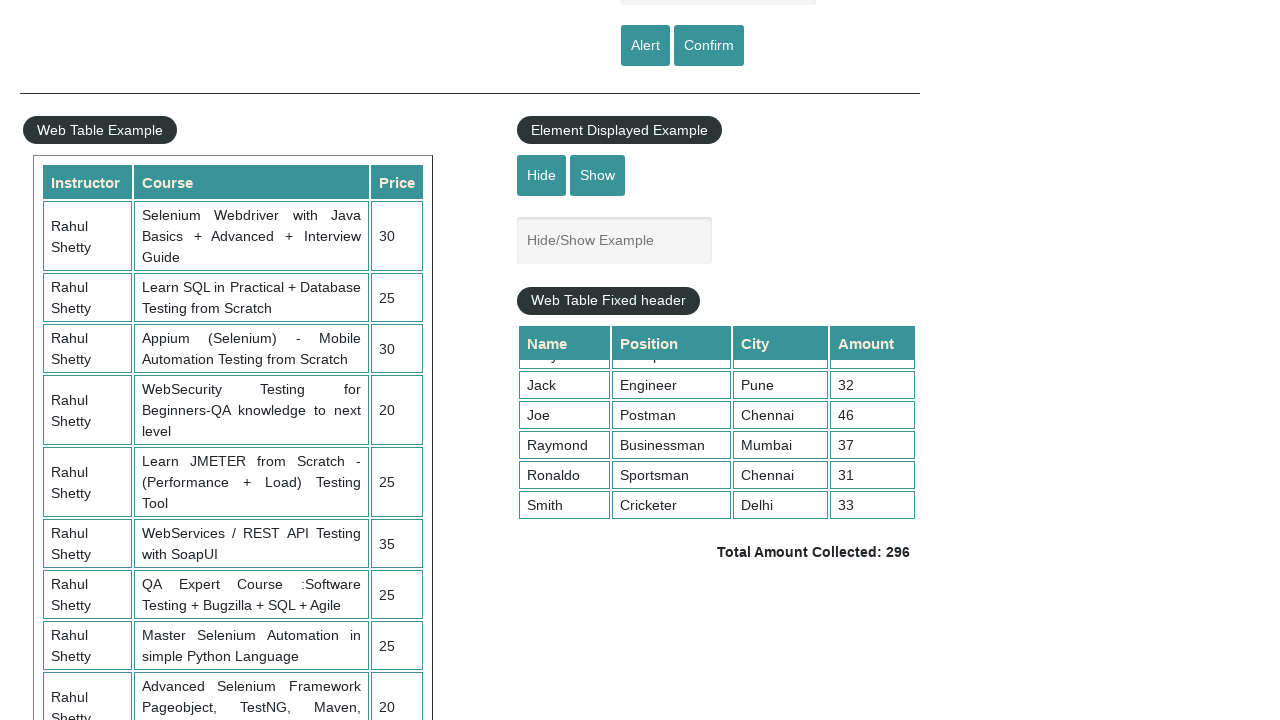

Waited 1 second for scrolling to complete
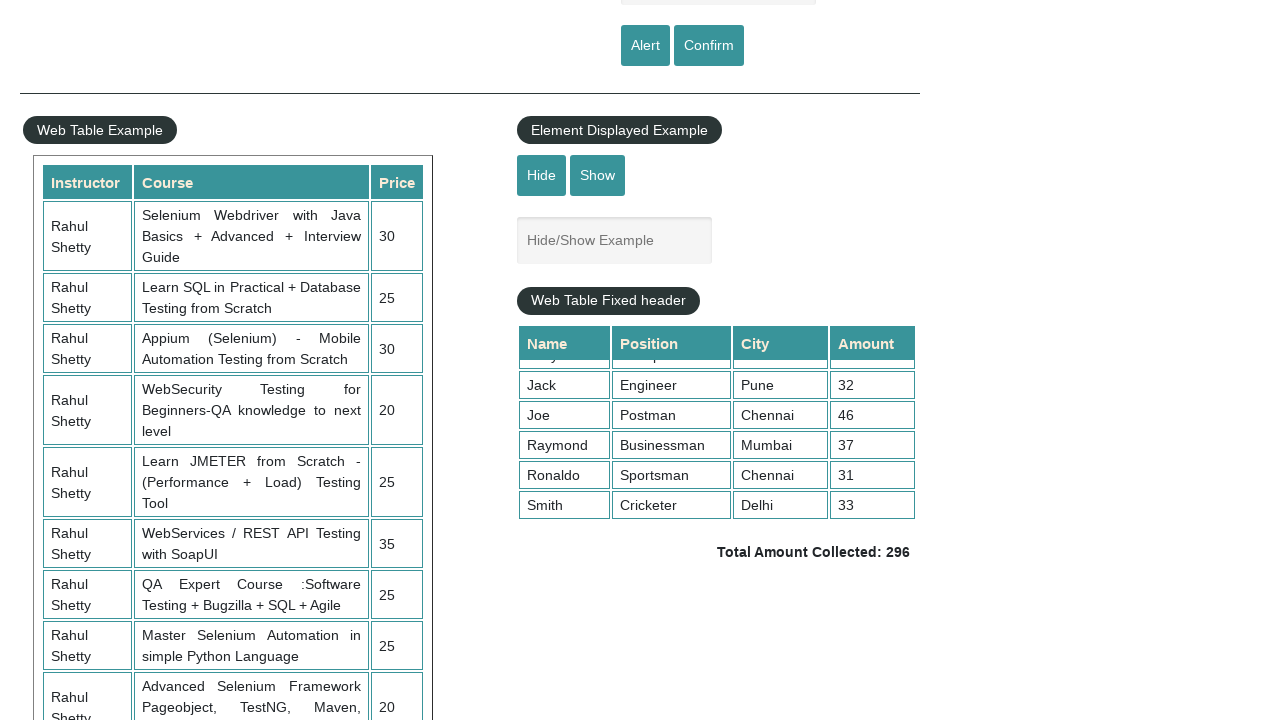

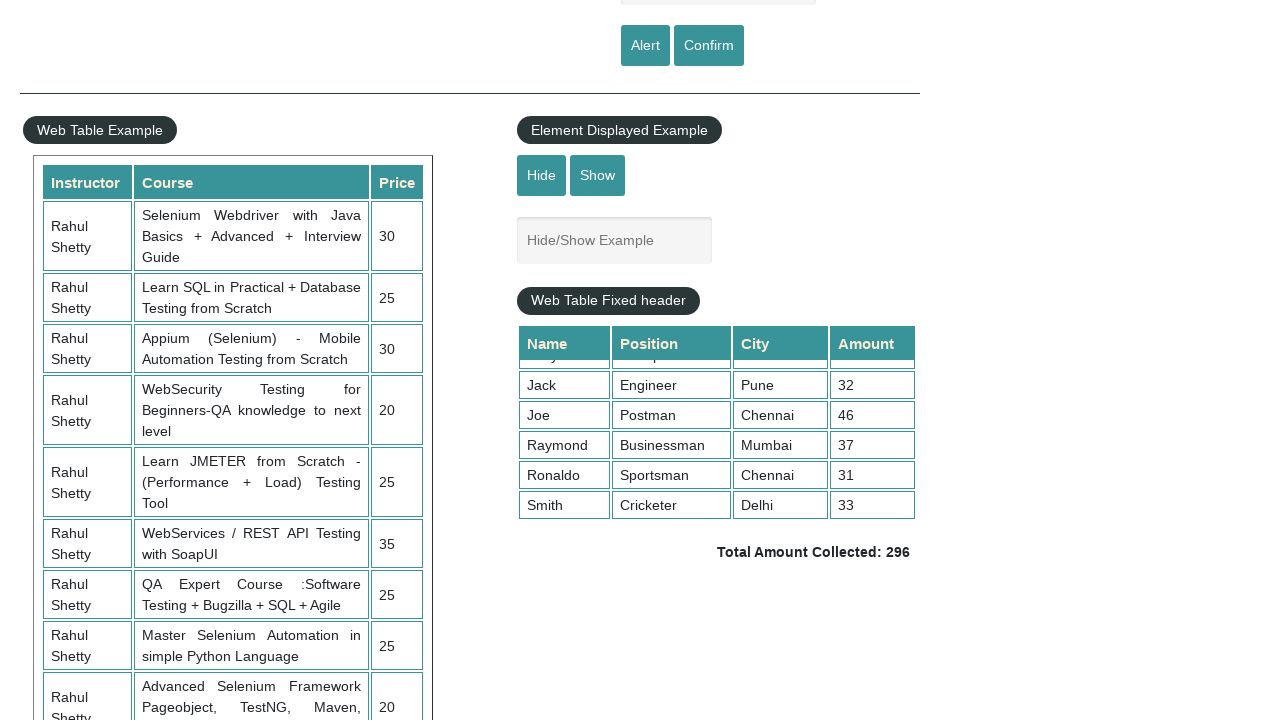